Navigates to an automation practice page, counts links in different sections, opens all links in the footer's first column in new tabs, and switches between them

Starting URL: https://www.rahulshettyacademy.com/AutomationPractice/

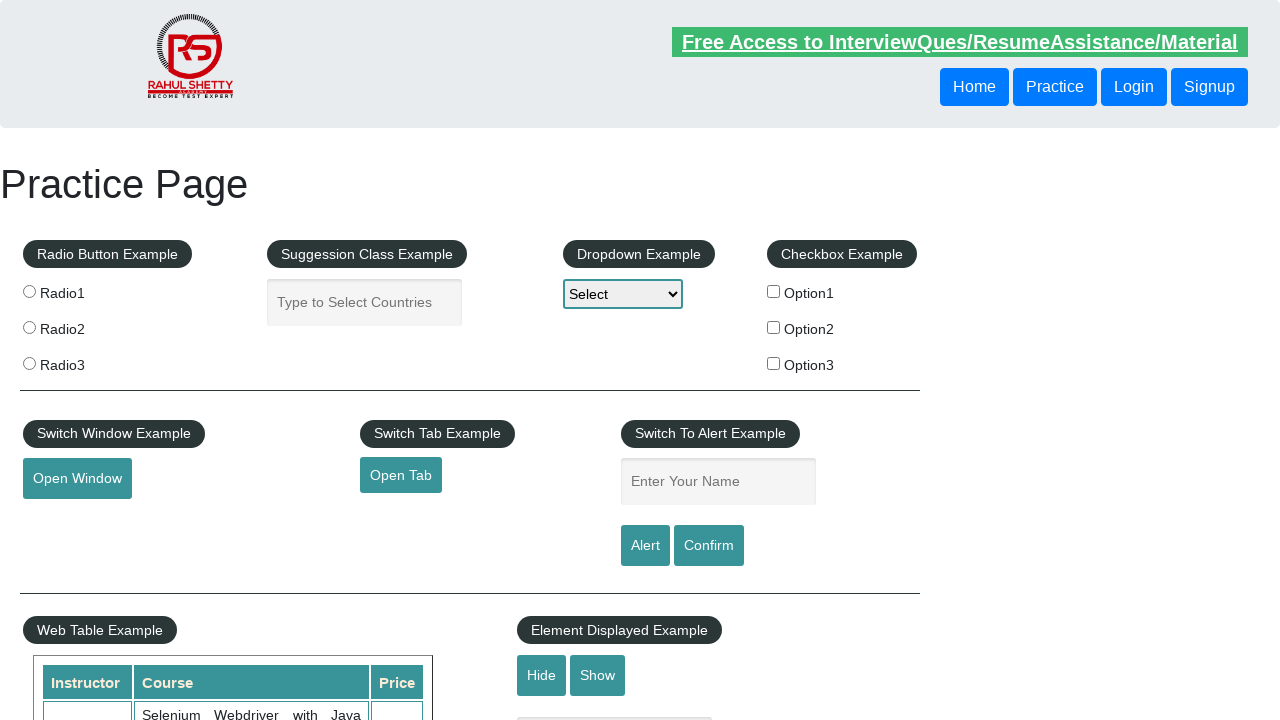

Navigated to Rahul Shetty Academy automation practice page
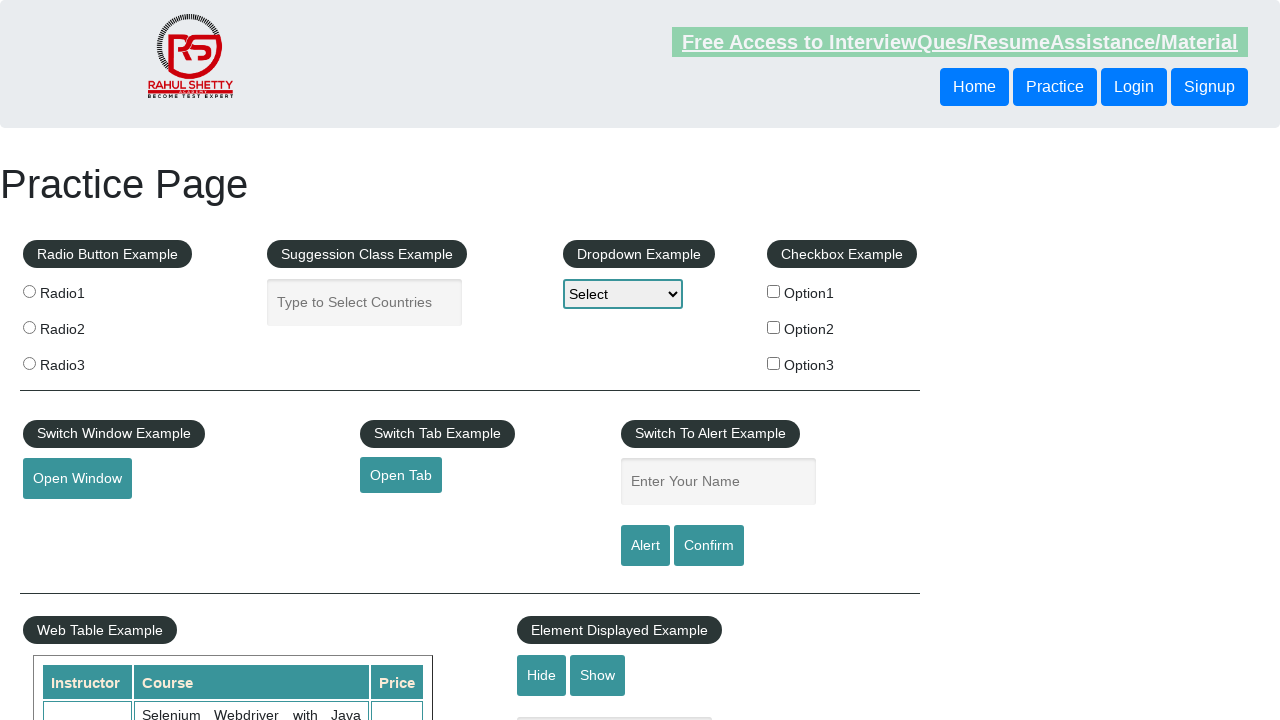

Counted total links on page: 27
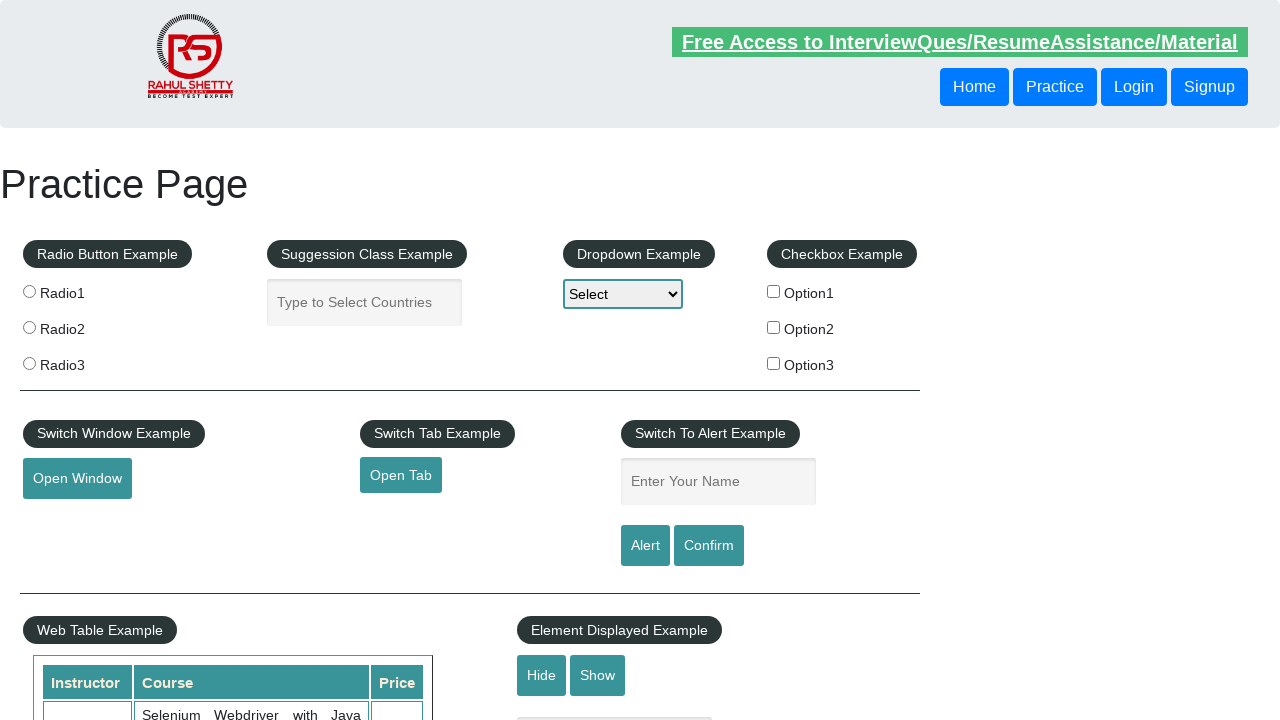

Counted links in footer section: 20
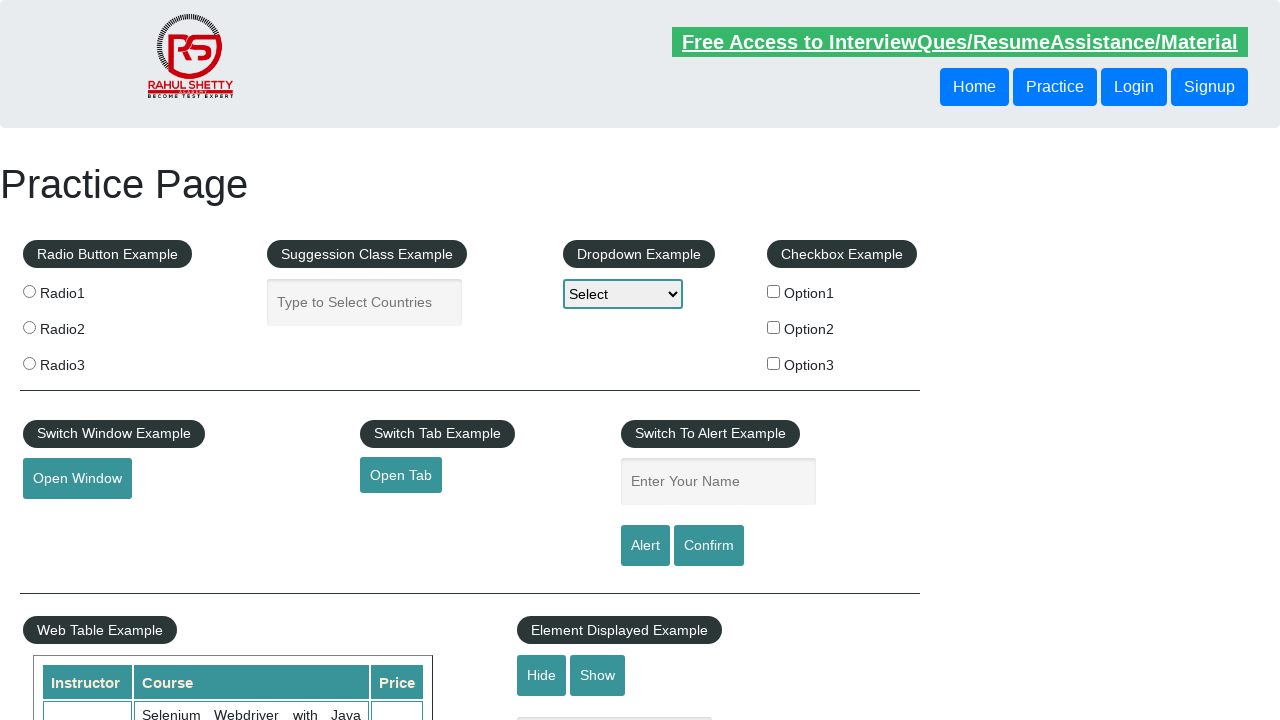

Counted links in footer first column: 5
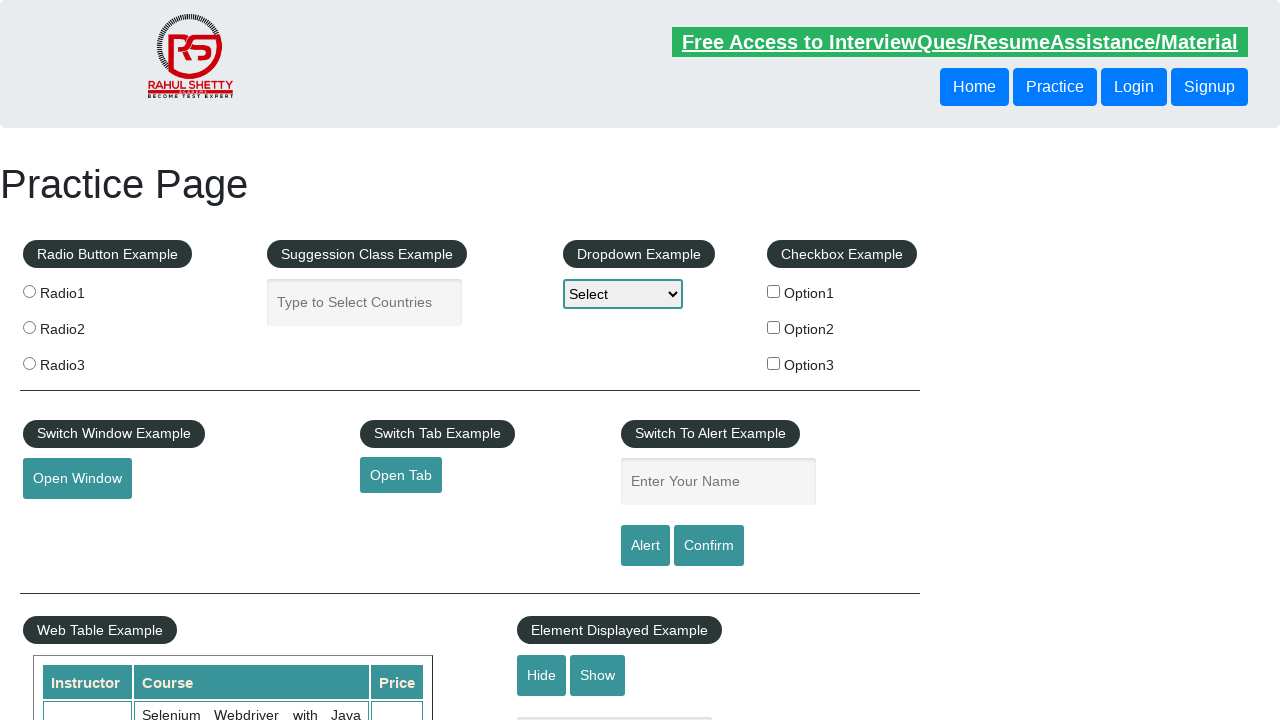

Opened footer first column link 1 in new tab using Ctrl+Click at (68, 520) on #gf-BIG >> xpath=//table/tbody/tr/td[1]/ul >> a >> nth=1
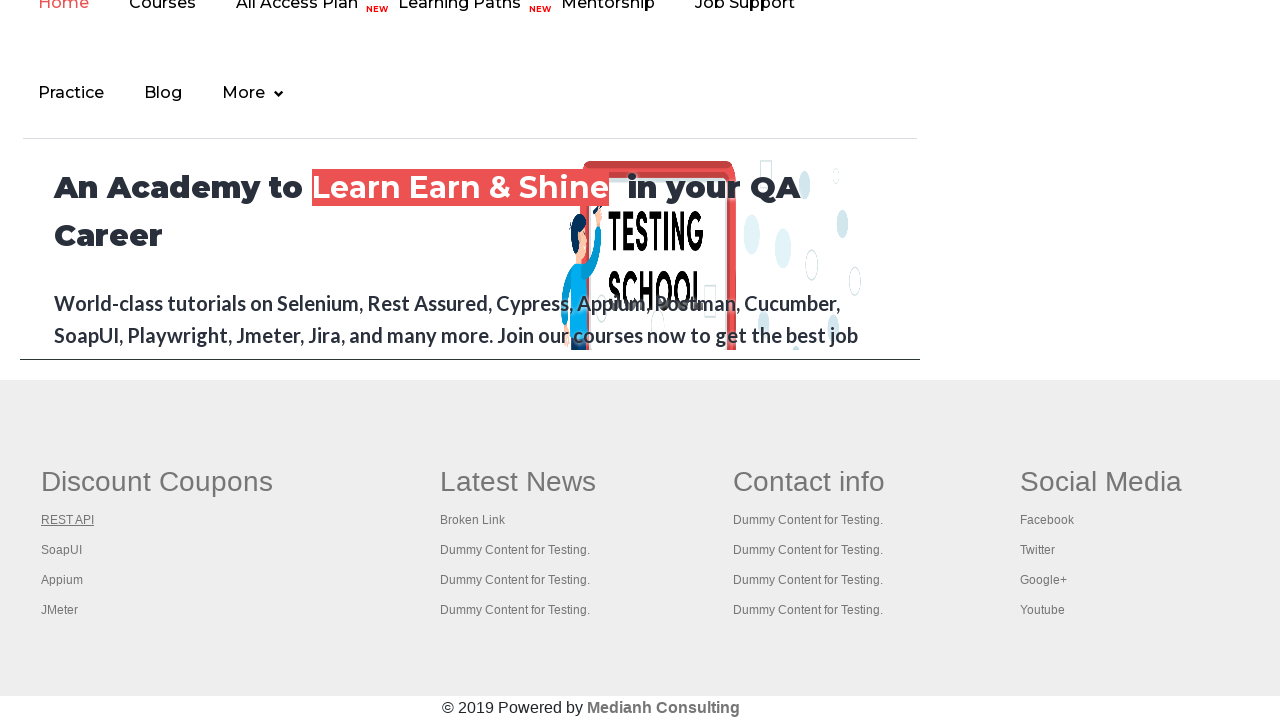

Waited 1 second before opening next link
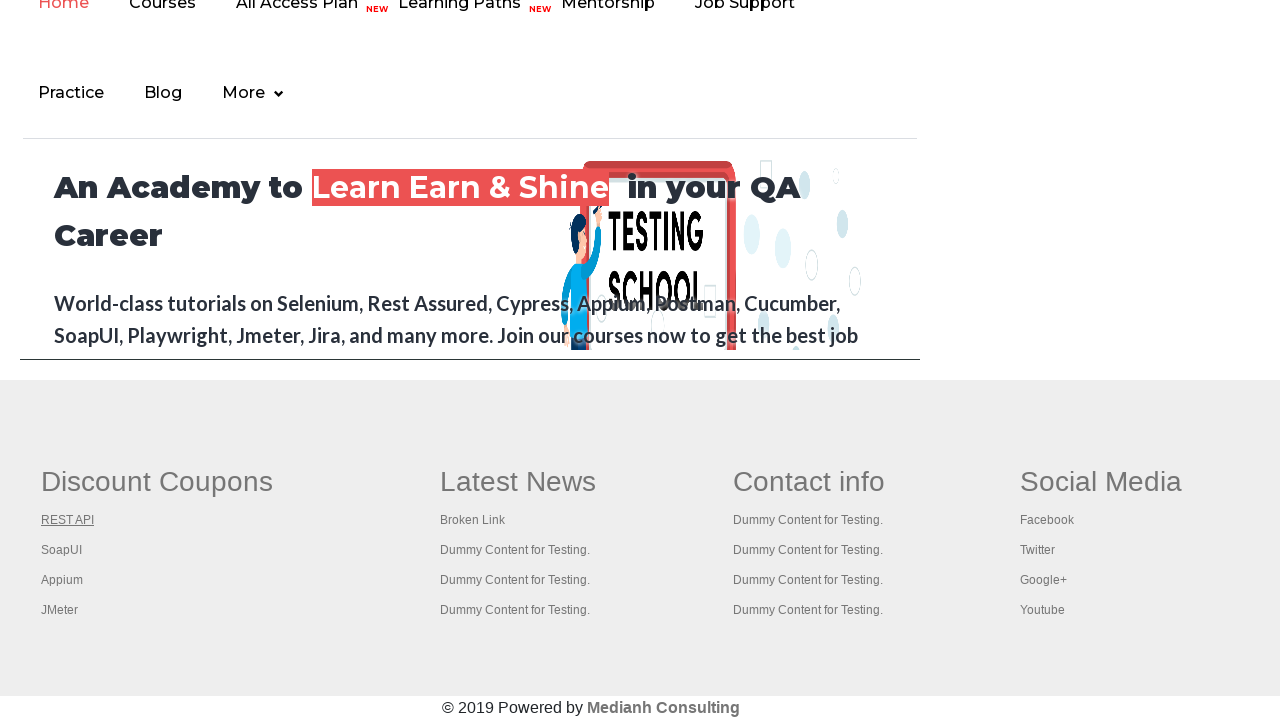

Opened footer first column link 2 in new tab using Ctrl+Click at (62, 550) on #gf-BIG >> xpath=//table/tbody/tr/td[1]/ul >> a >> nth=2
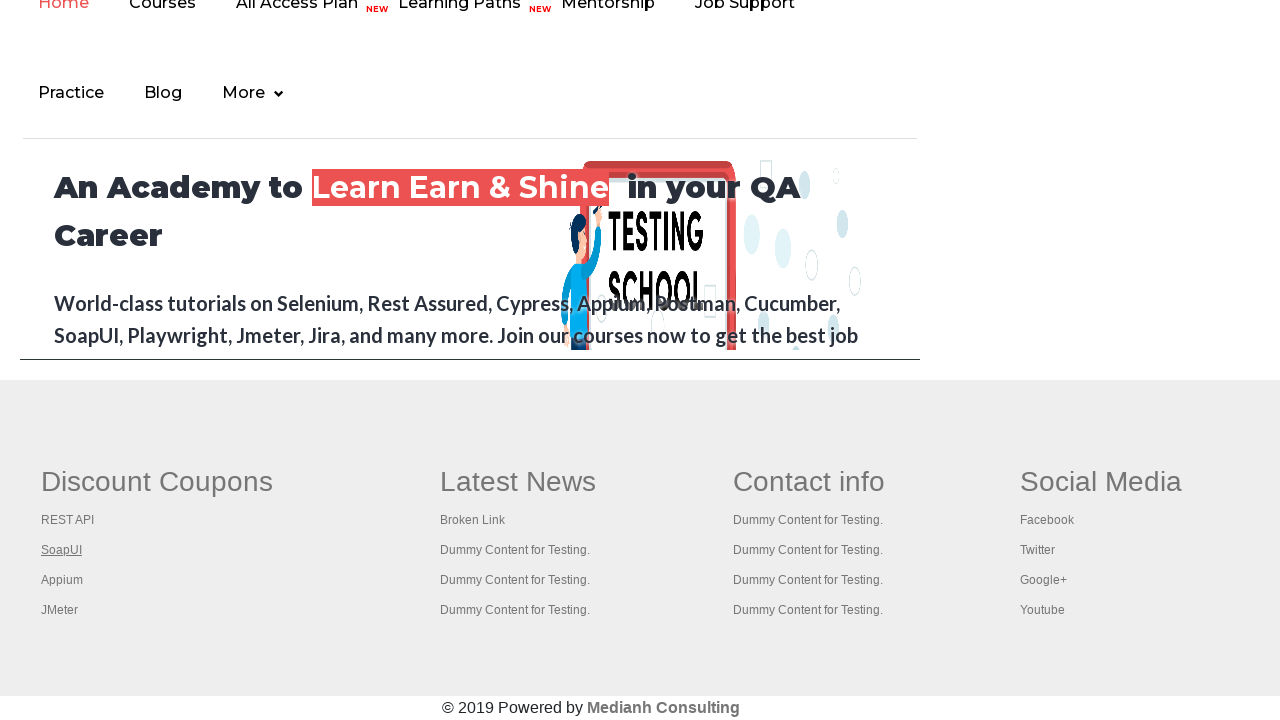

Waited 1 second before opening next link
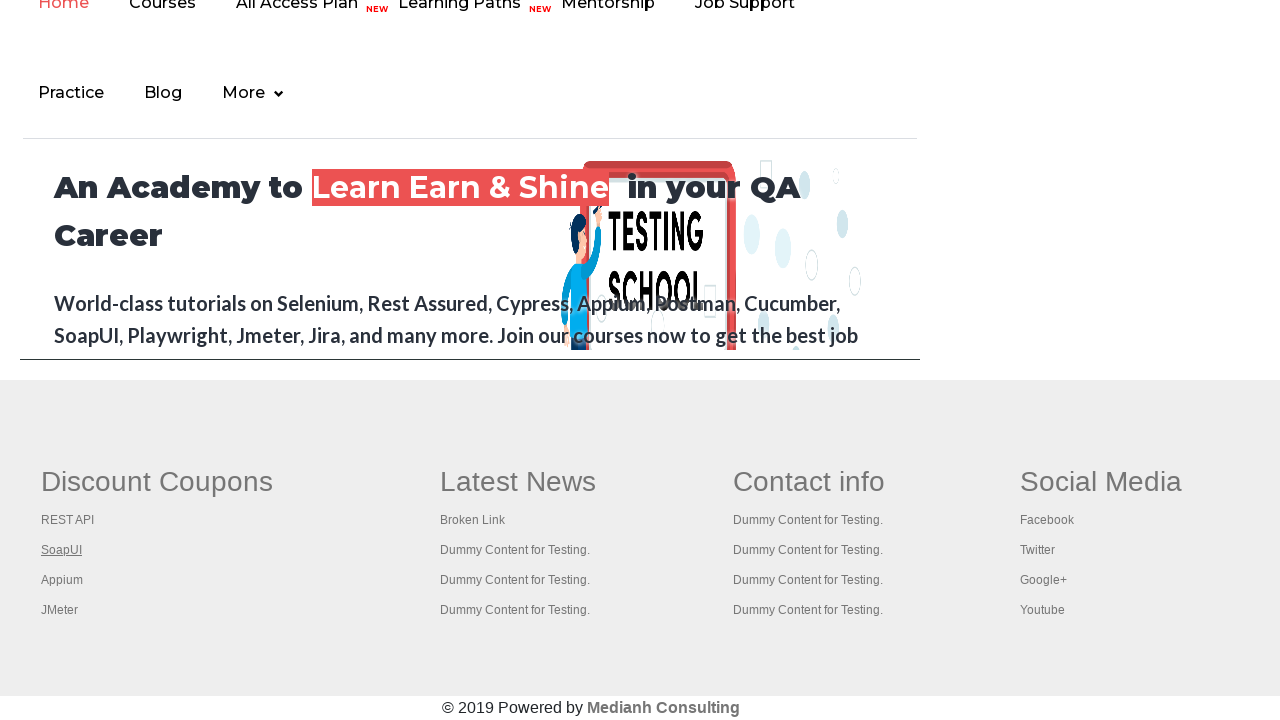

Opened footer first column link 3 in new tab using Ctrl+Click at (62, 580) on #gf-BIG >> xpath=//table/tbody/tr/td[1]/ul >> a >> nth=3
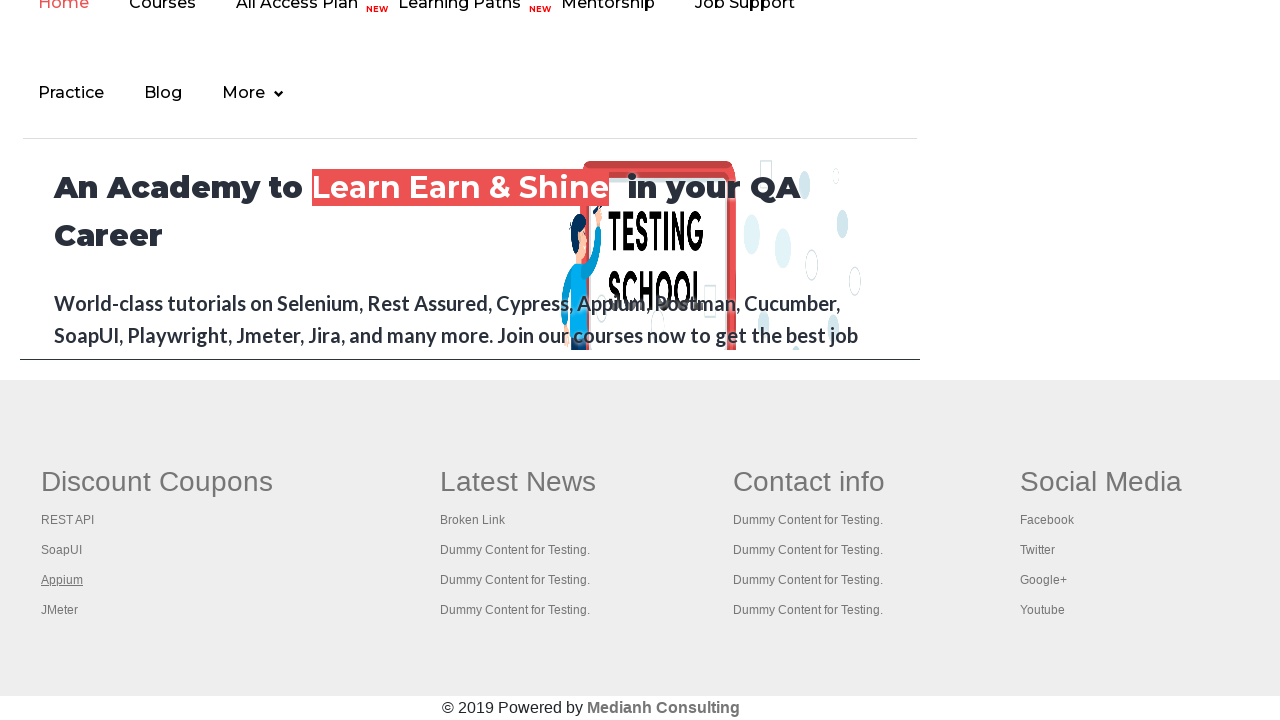

Waited 1 second before opening next link
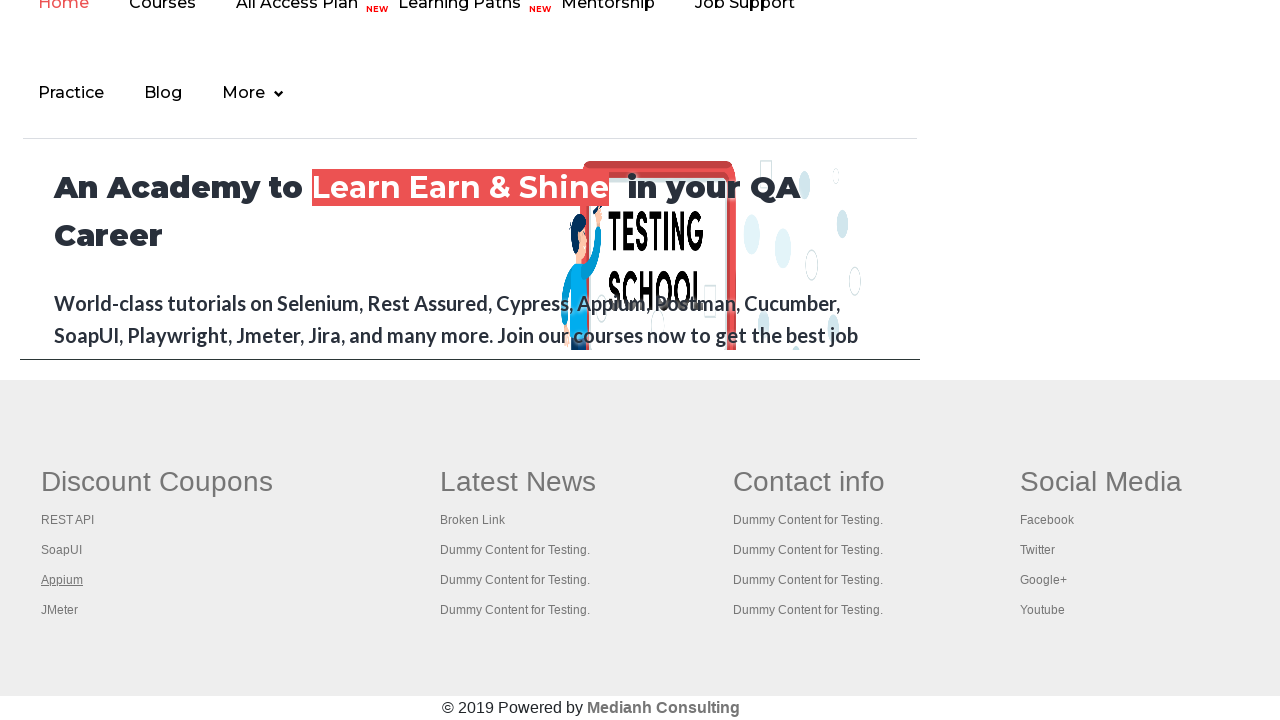

Opened footer first column link 4 in new tab using Ctrl+Click at (60, 610) on #gf-BIG >> xpath=//table/tbody/tr/td[1]/ul >> a >> nth=4
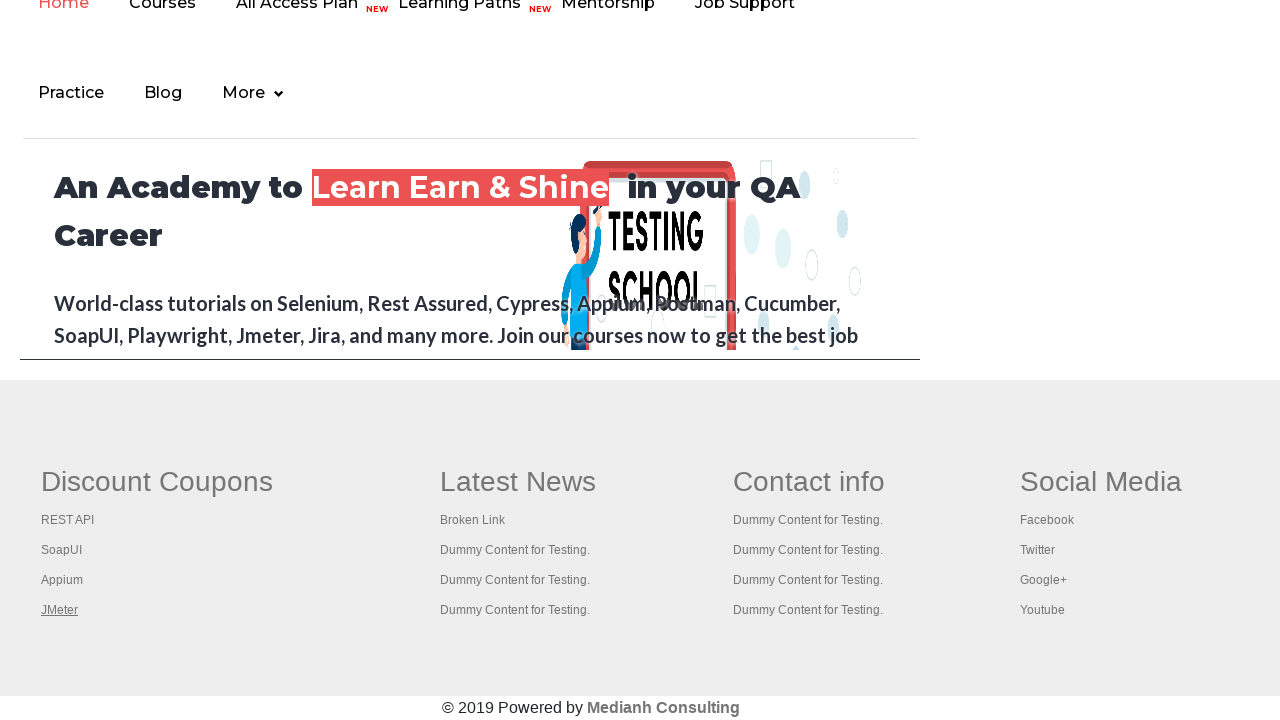

Waited 1 second before opening next link
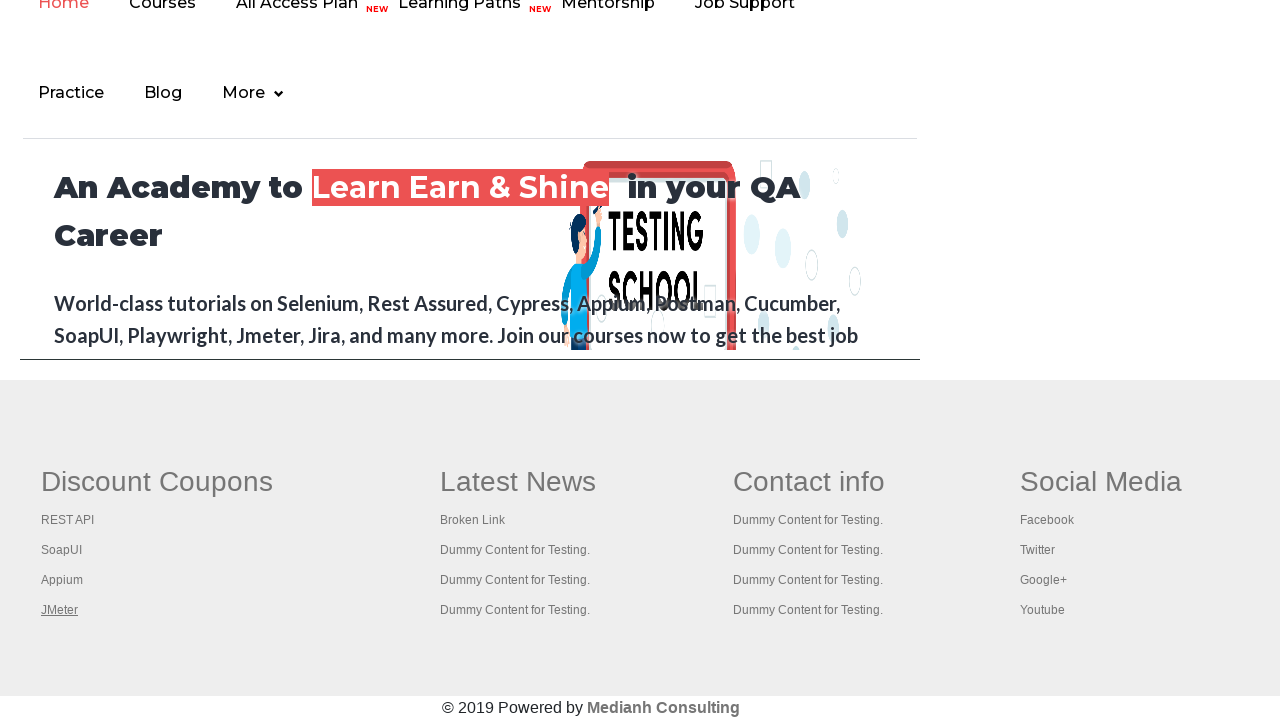

Retrieved all open tabs/pages in context: 5 total
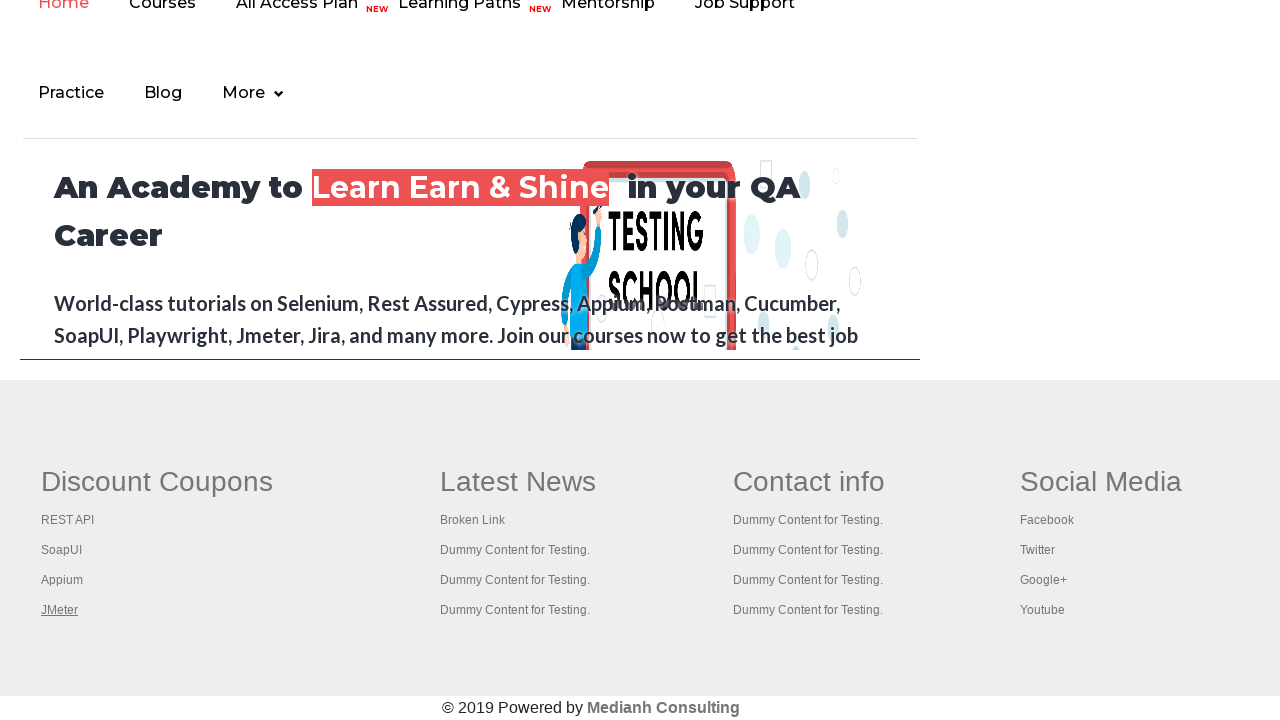

Switched to tab 1, title: Practice Page
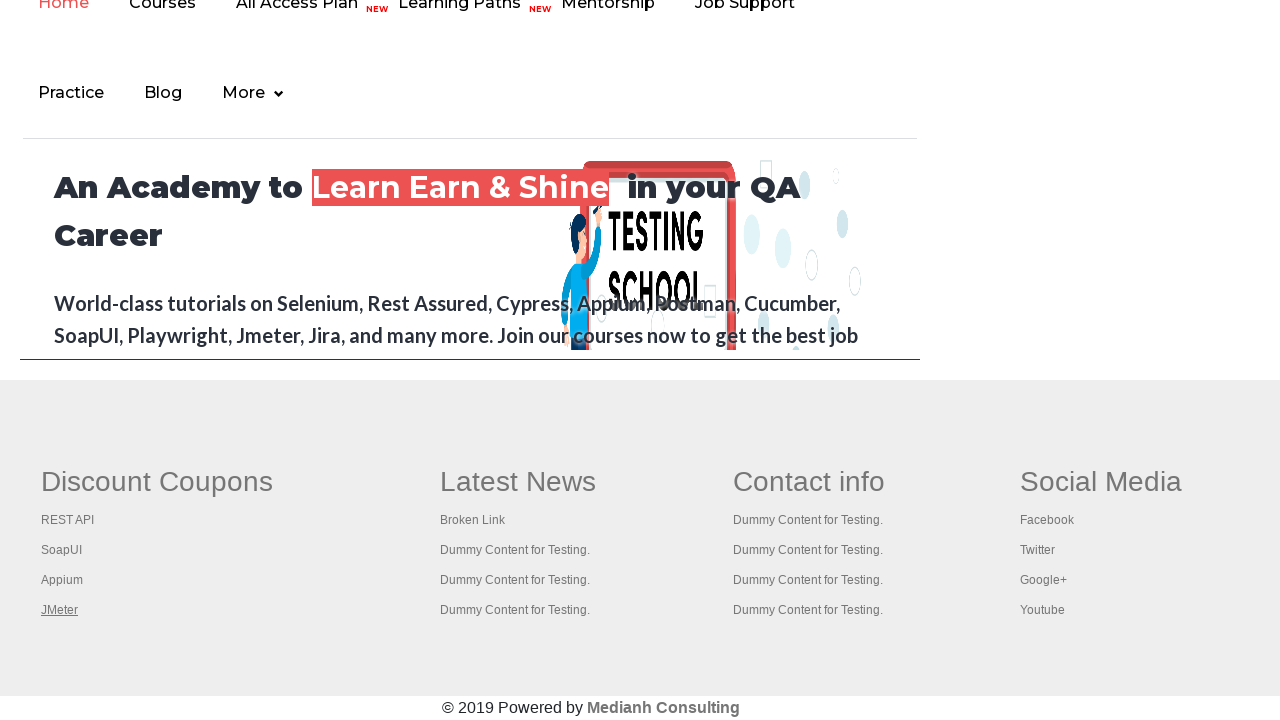

Switched to tab 2, title: REST API Tutorial
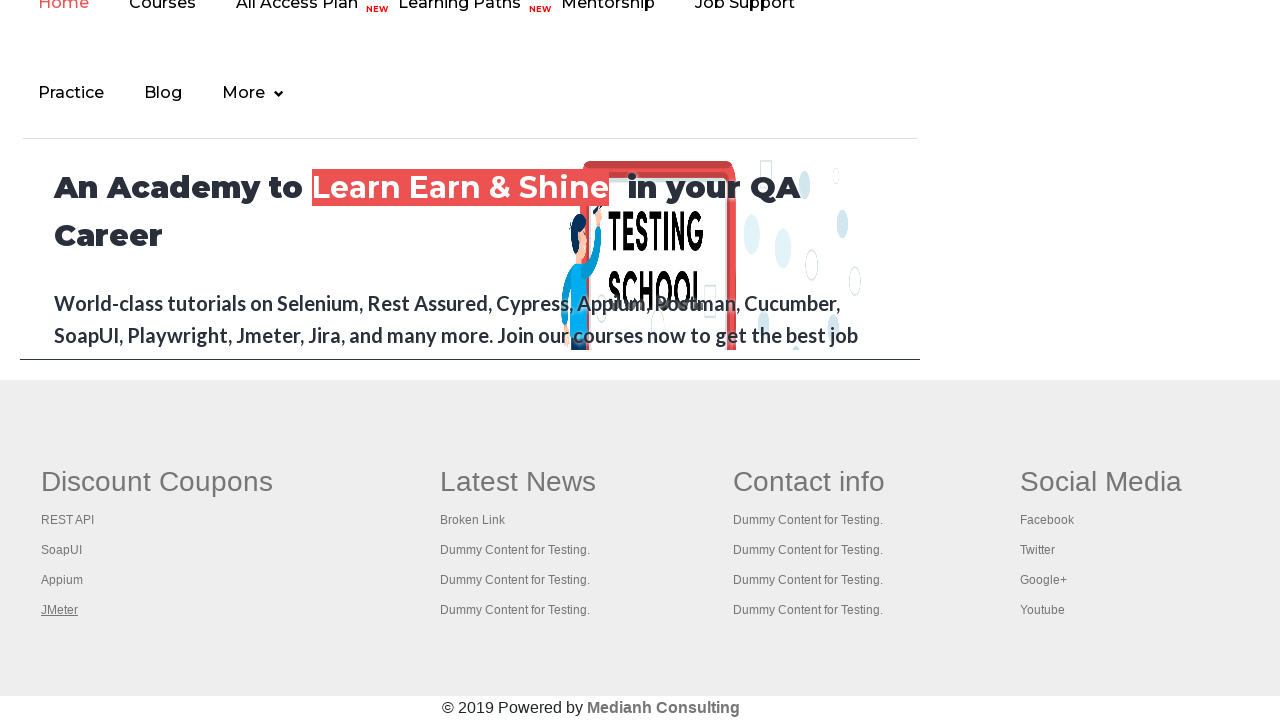

Switched to tab 3, title: The World’s Most Popular API Testing Tool | SoapUI
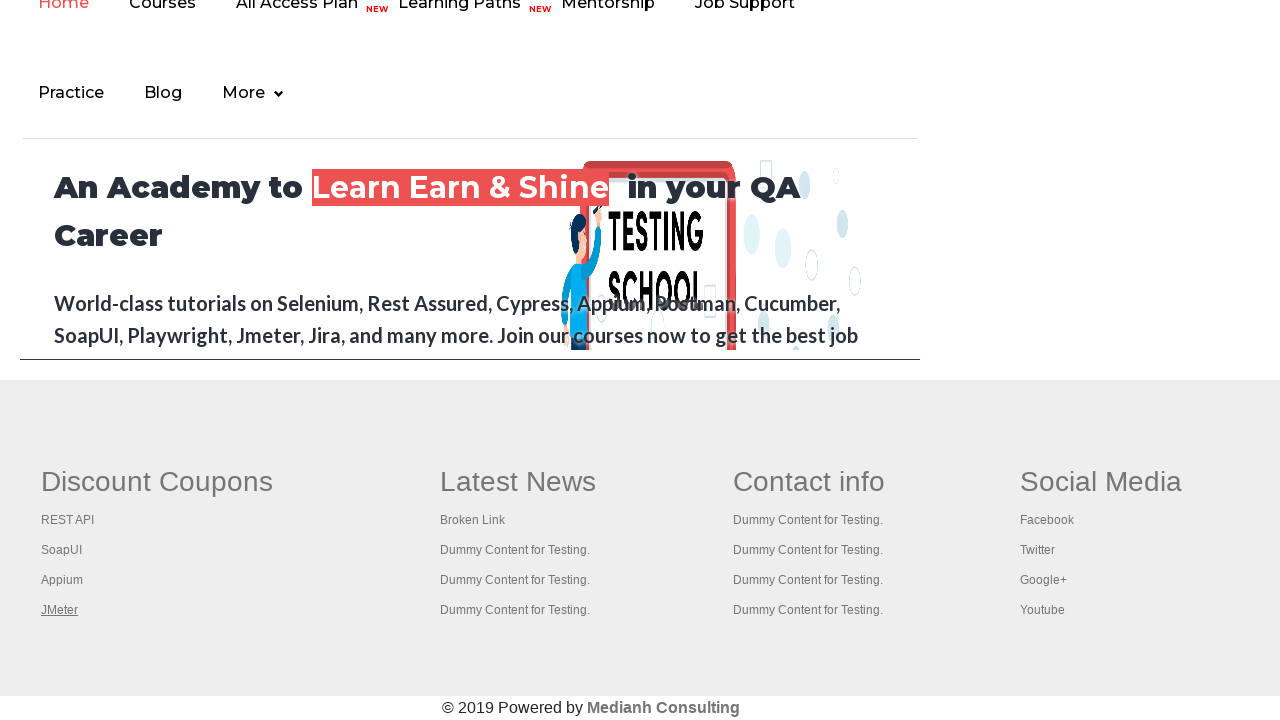

Switched to tab 4, title: Appium tutorial for Mobile Apps testing | RahulShetty Academy | Rahul
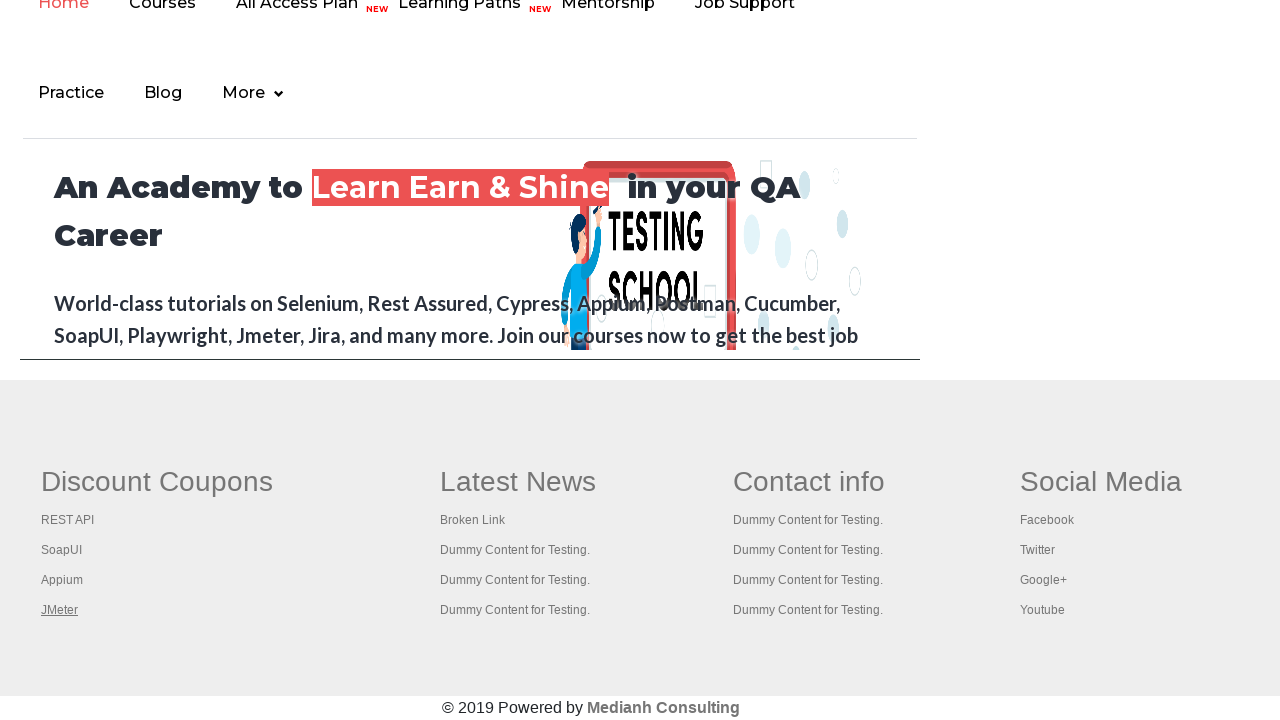

Switched to tab 5, title: Apache JMeter - Apache JMeter™
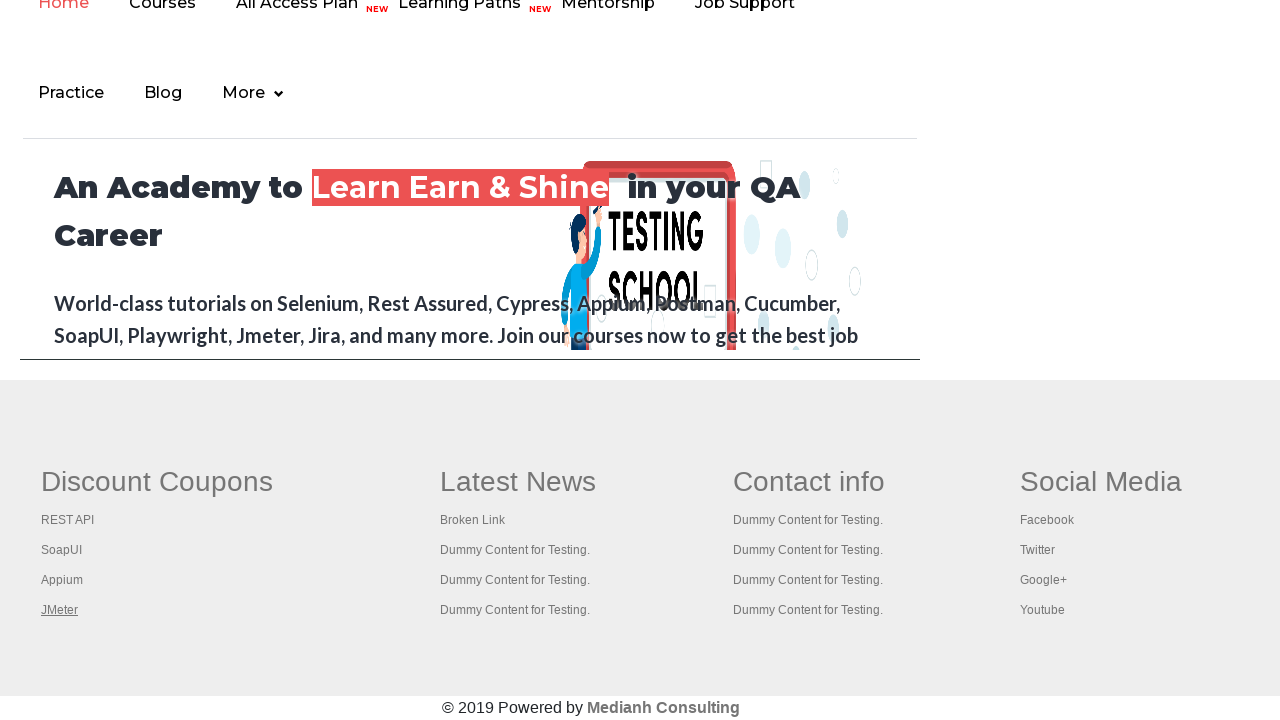

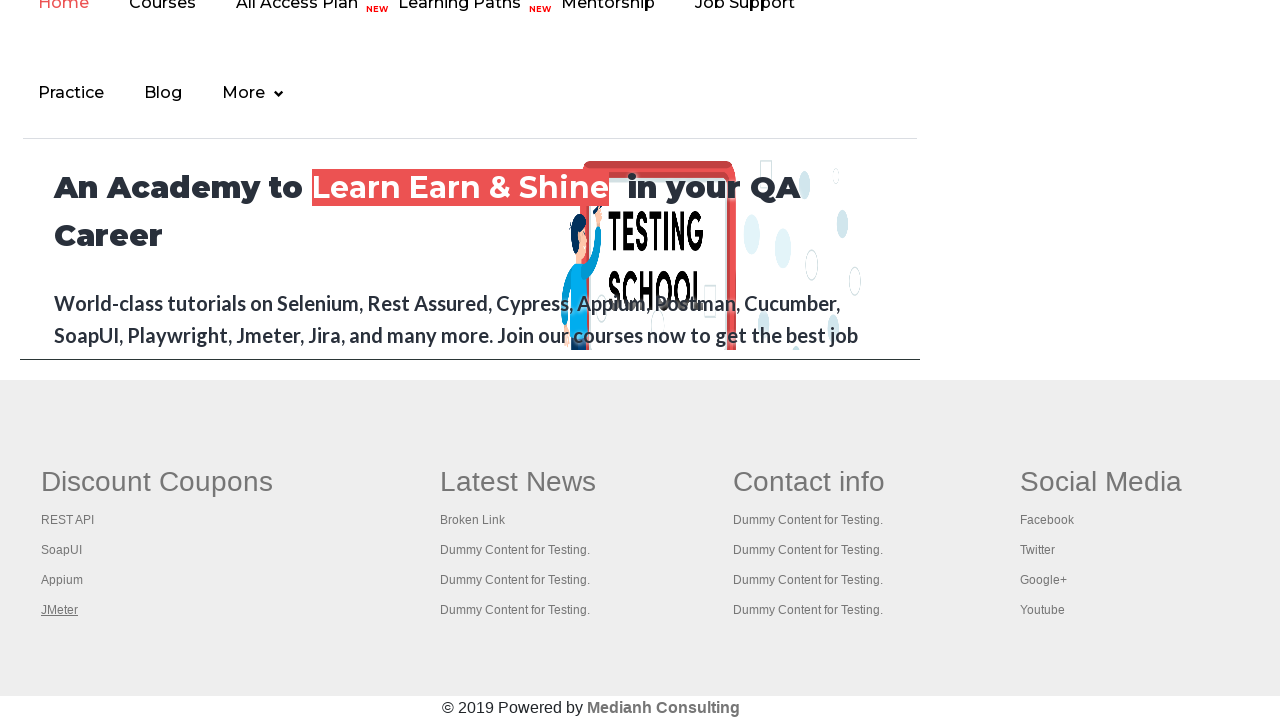